Tests table pagination functionality by navigating through 5 pages of a data table using page navigation buttons

Starting URL: https://www.leafground.com/table.xhtml

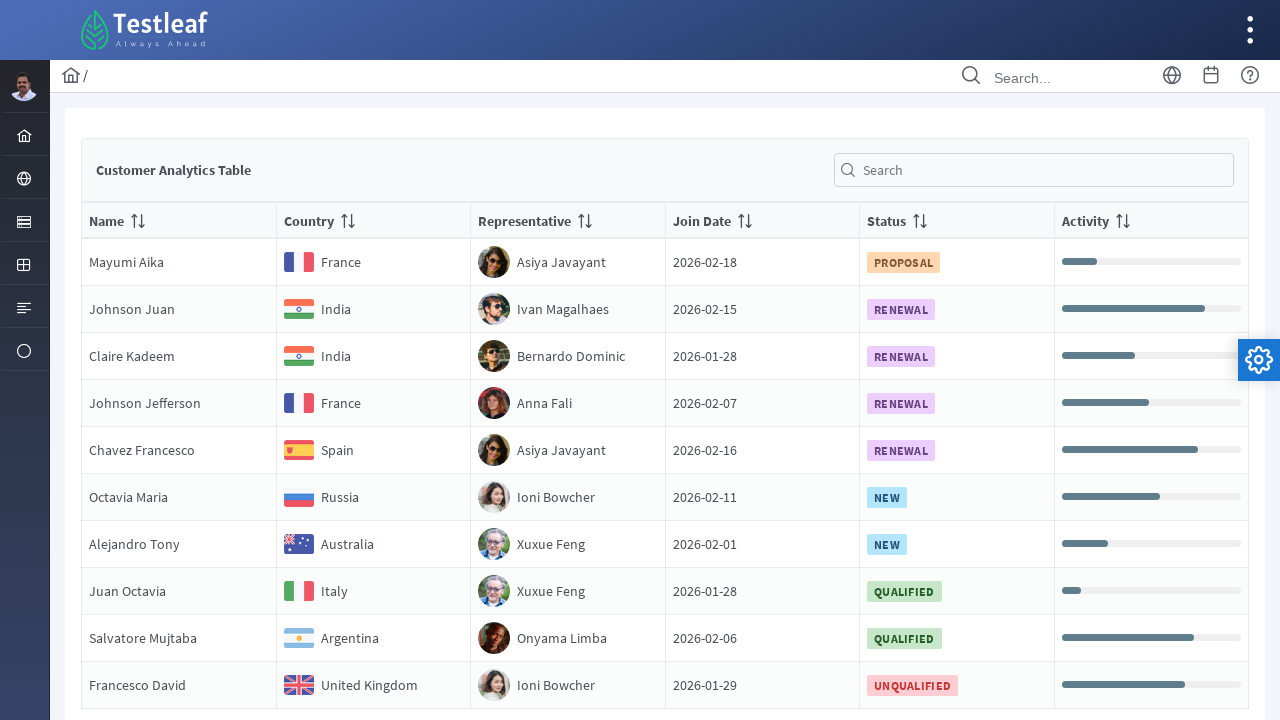

Table loaded successfully
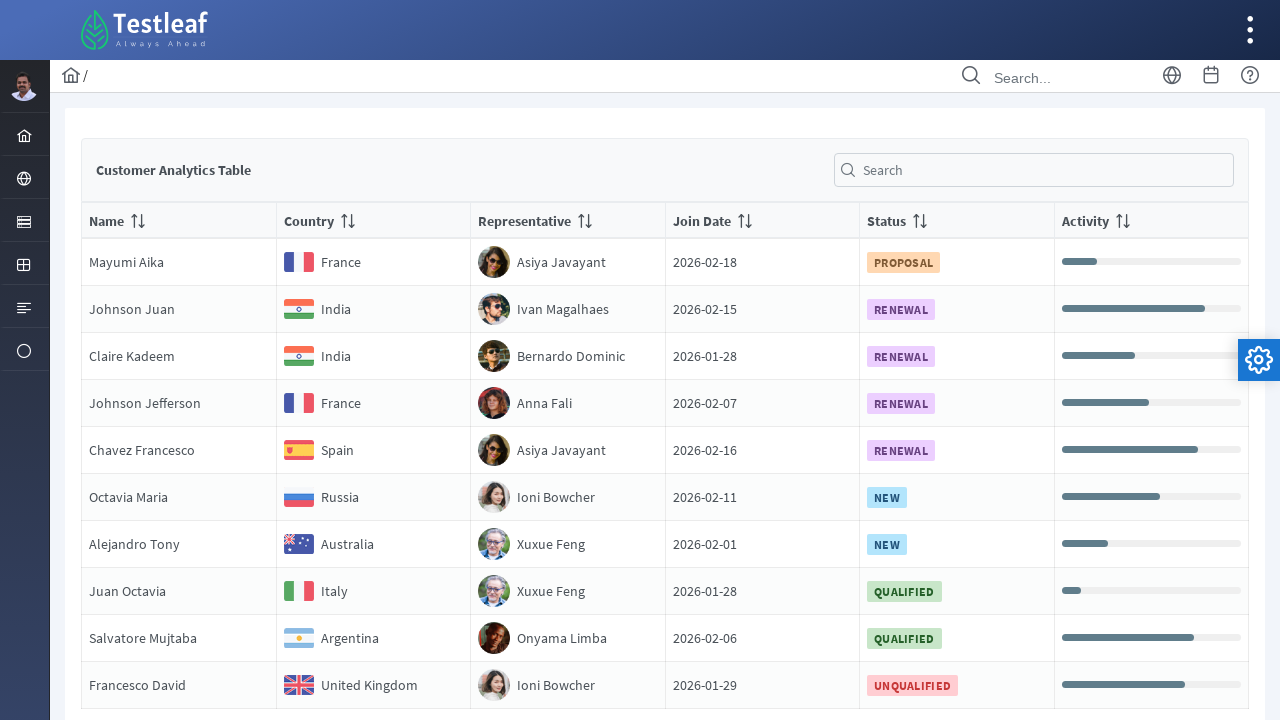

Clicked navigation button to go to page 2 at (630, 617) on xpath=//a[@aria-label='Page 2']
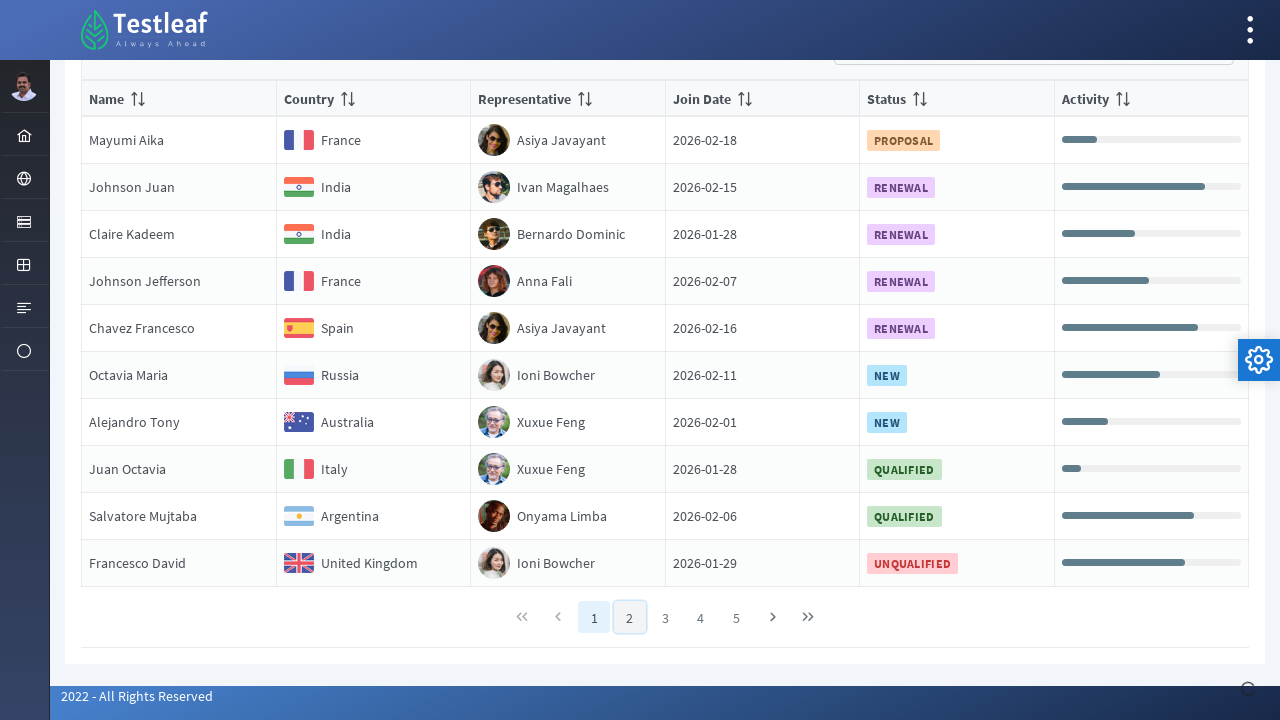

Page 2 data loaded
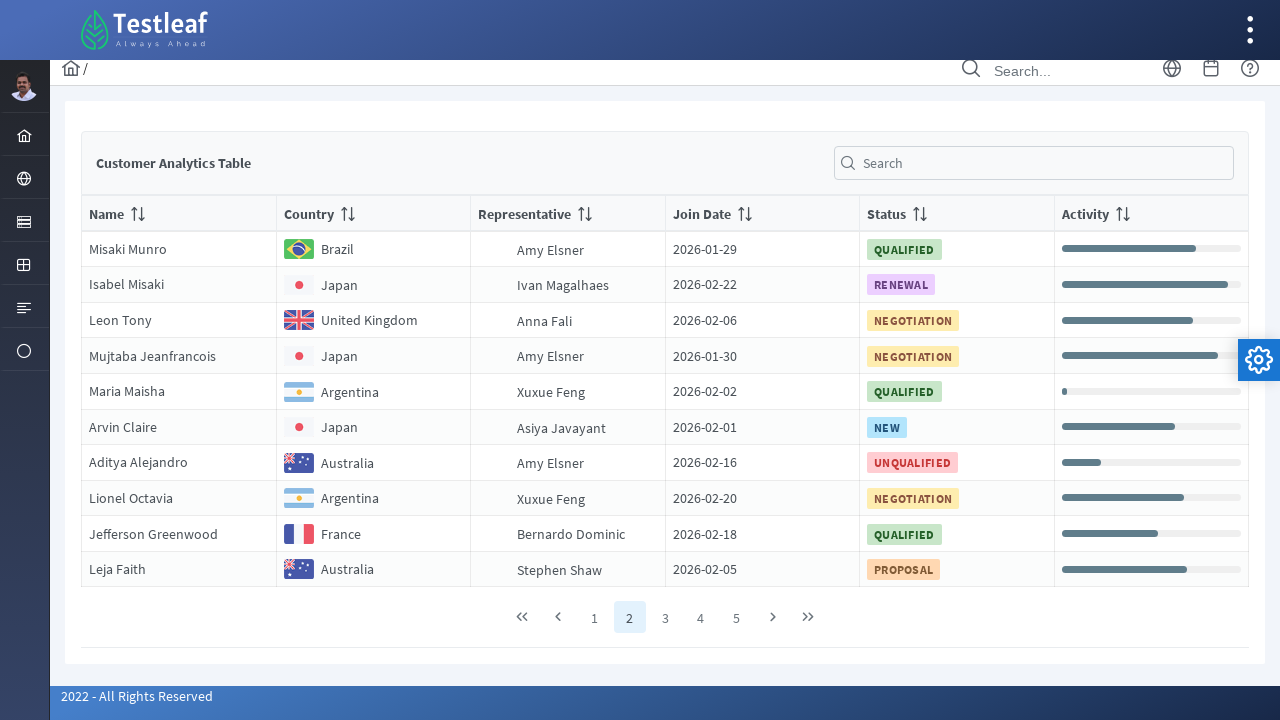

Page reloaded
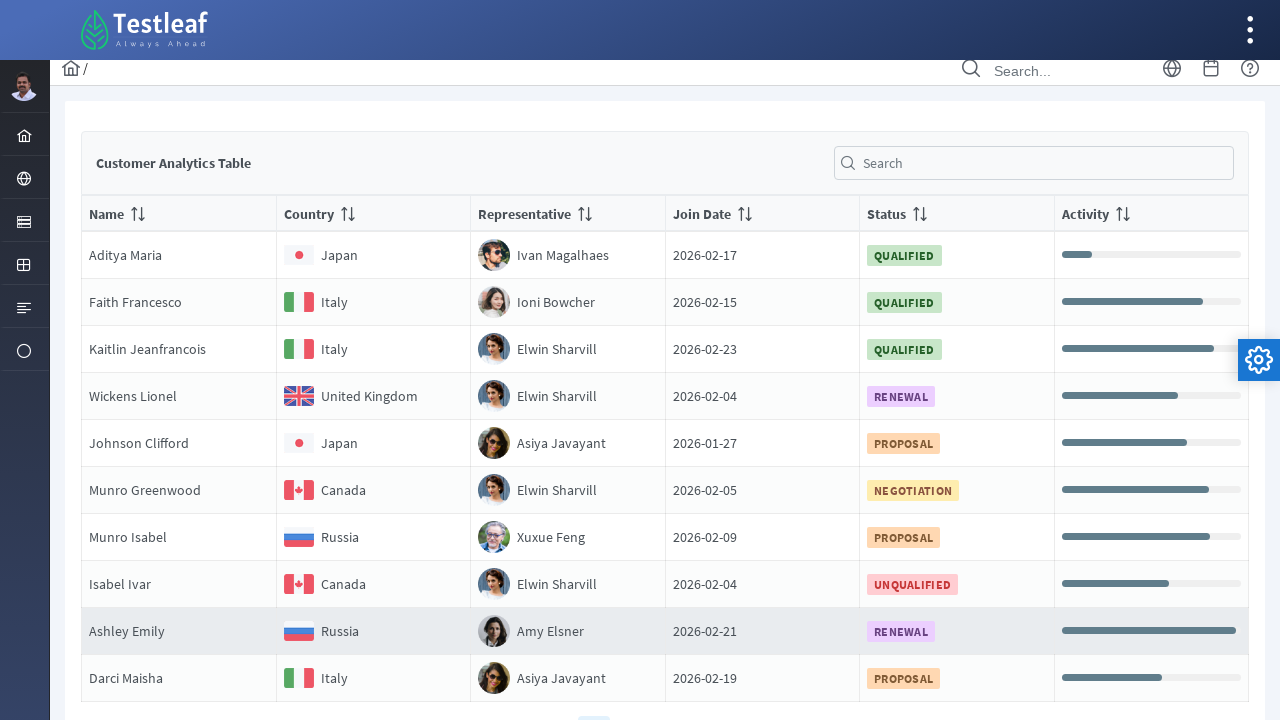

Clicked navigation button to go to page 3 at (665, 704) on xpath=//a[@aria-label='Page 3']
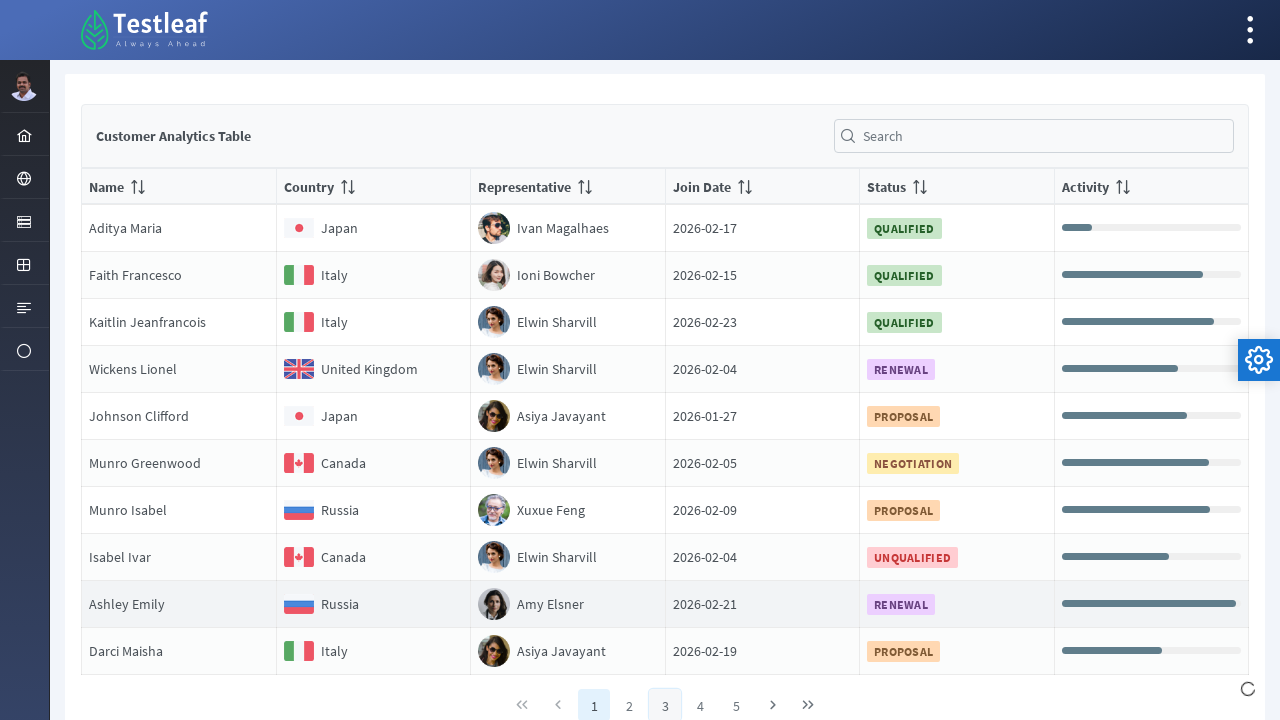

Page 3 data loaded
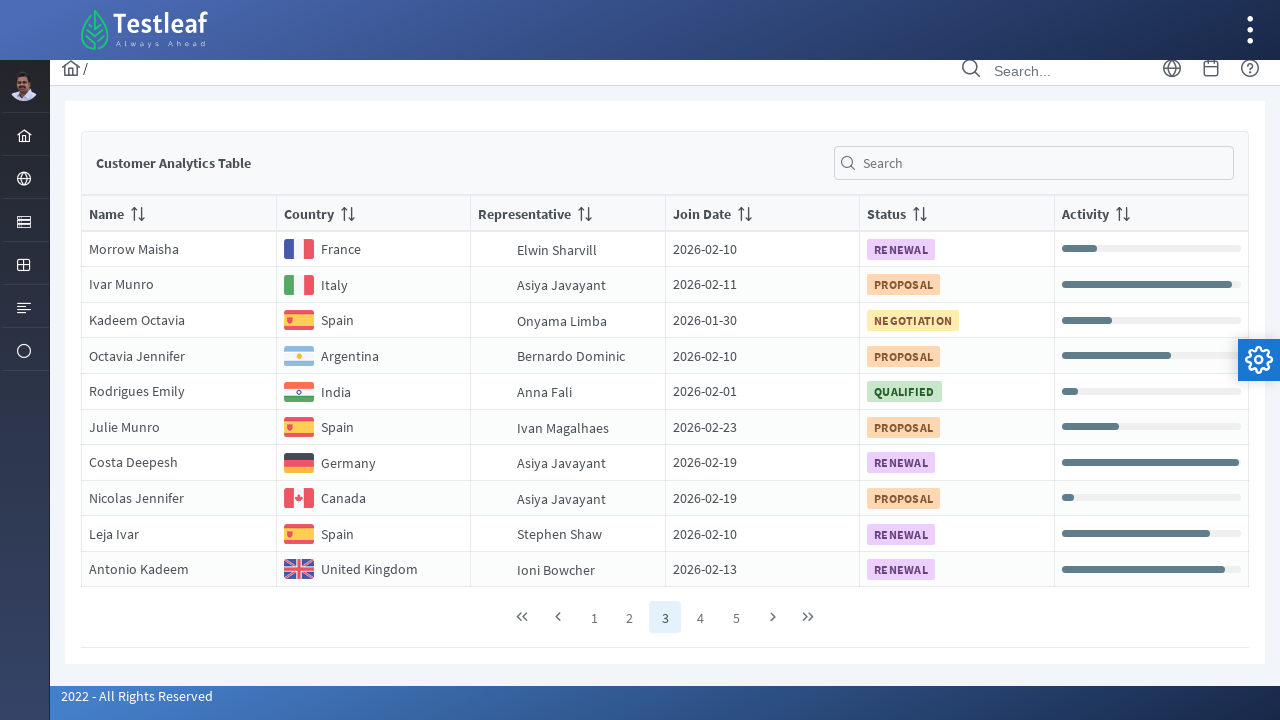

Page reloaded
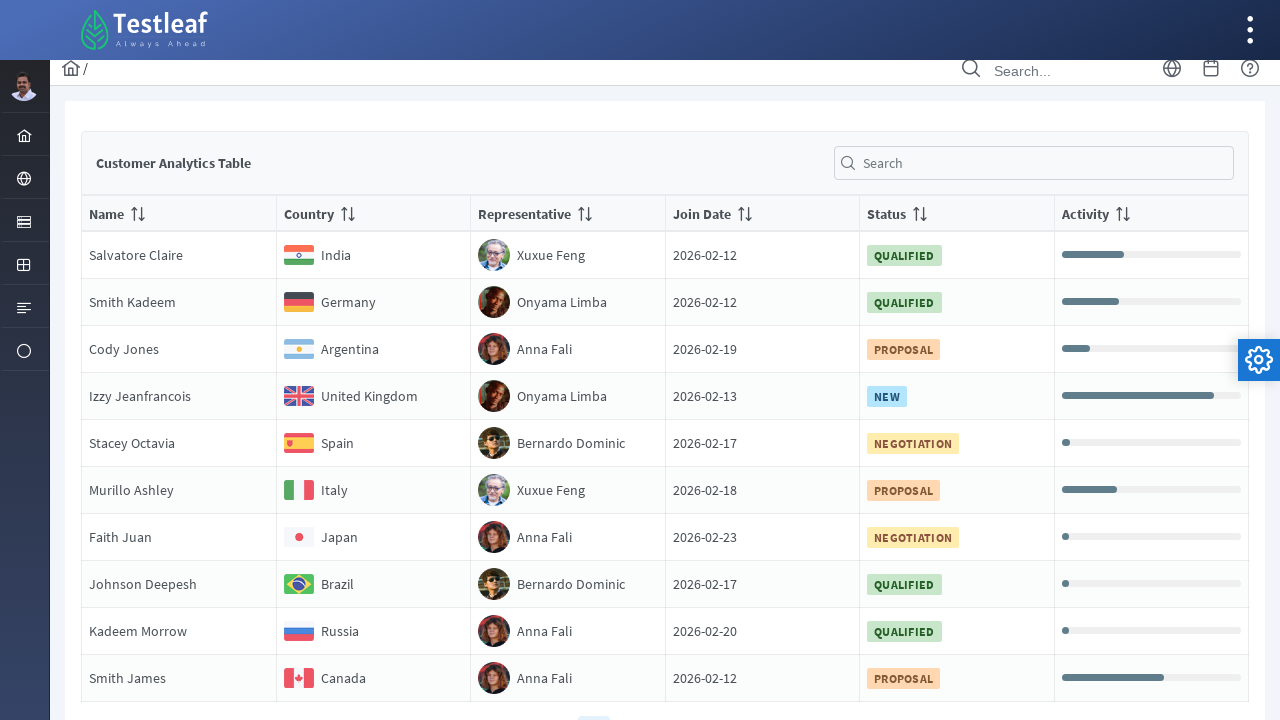

Clicked navigation button to go to page 4 at (700, 704) on xpath=//a[@aria-label='Page 4']
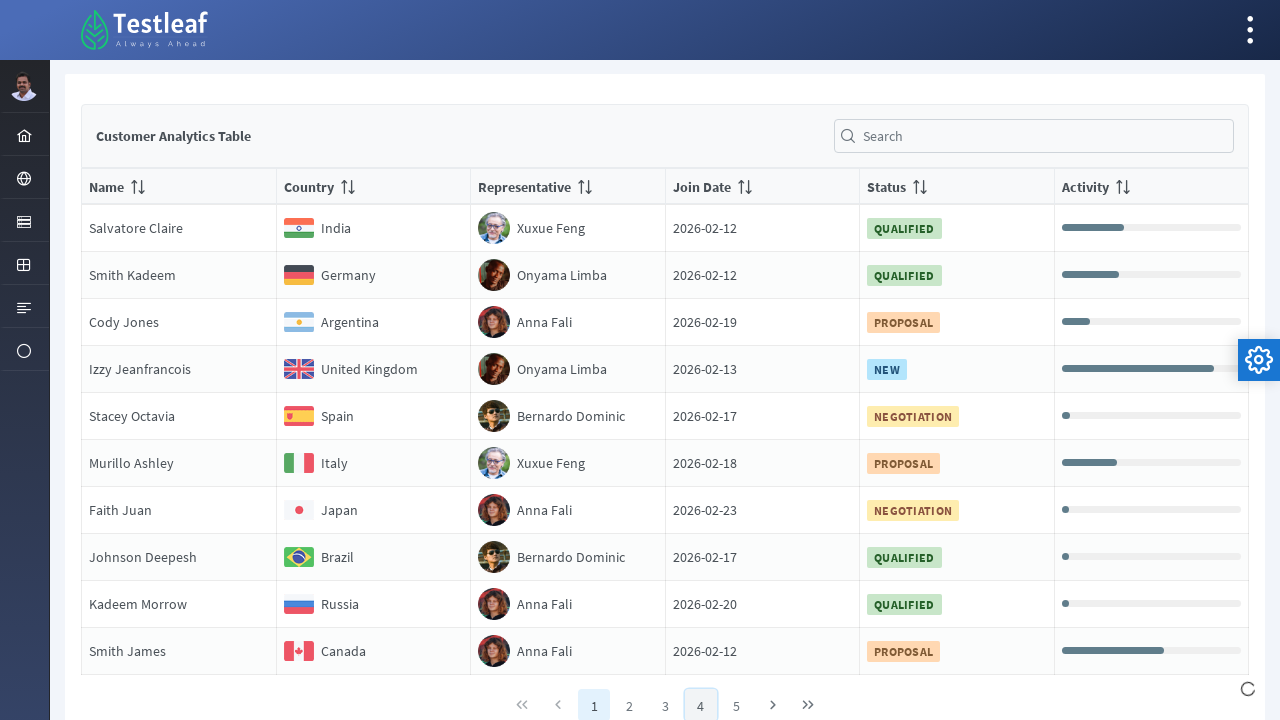

Page 4 data loaded
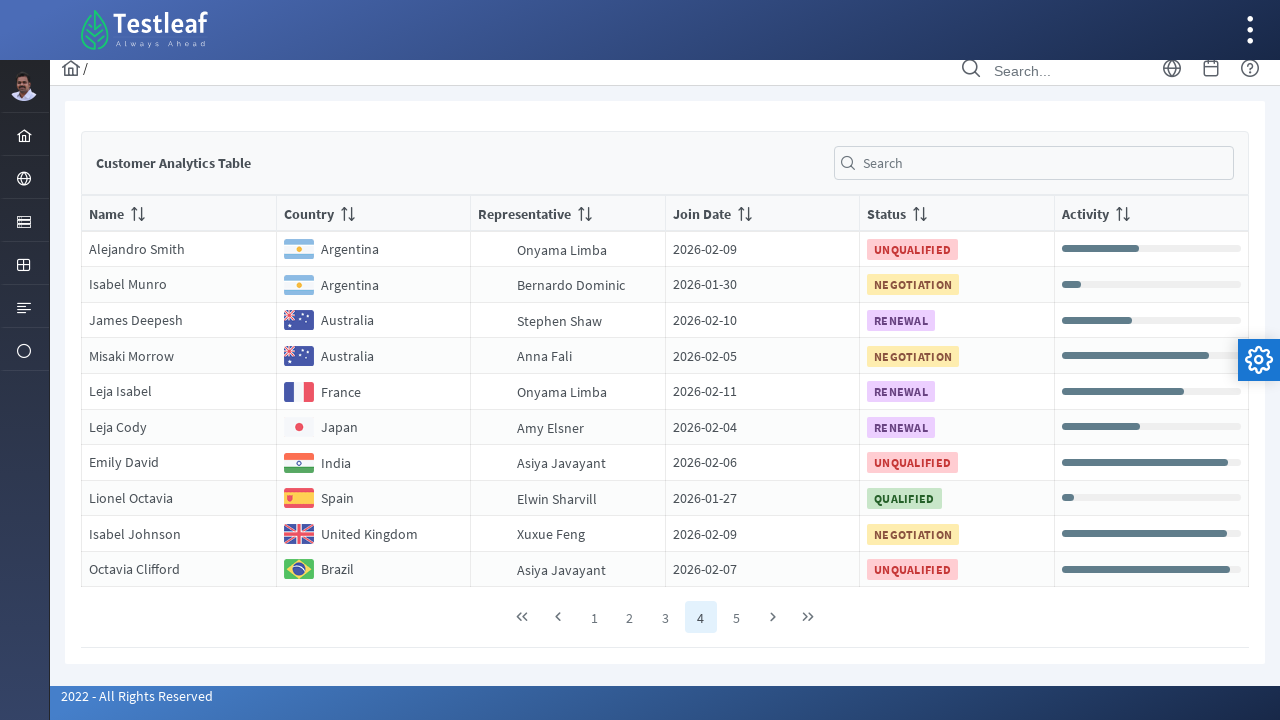

Page reloaded
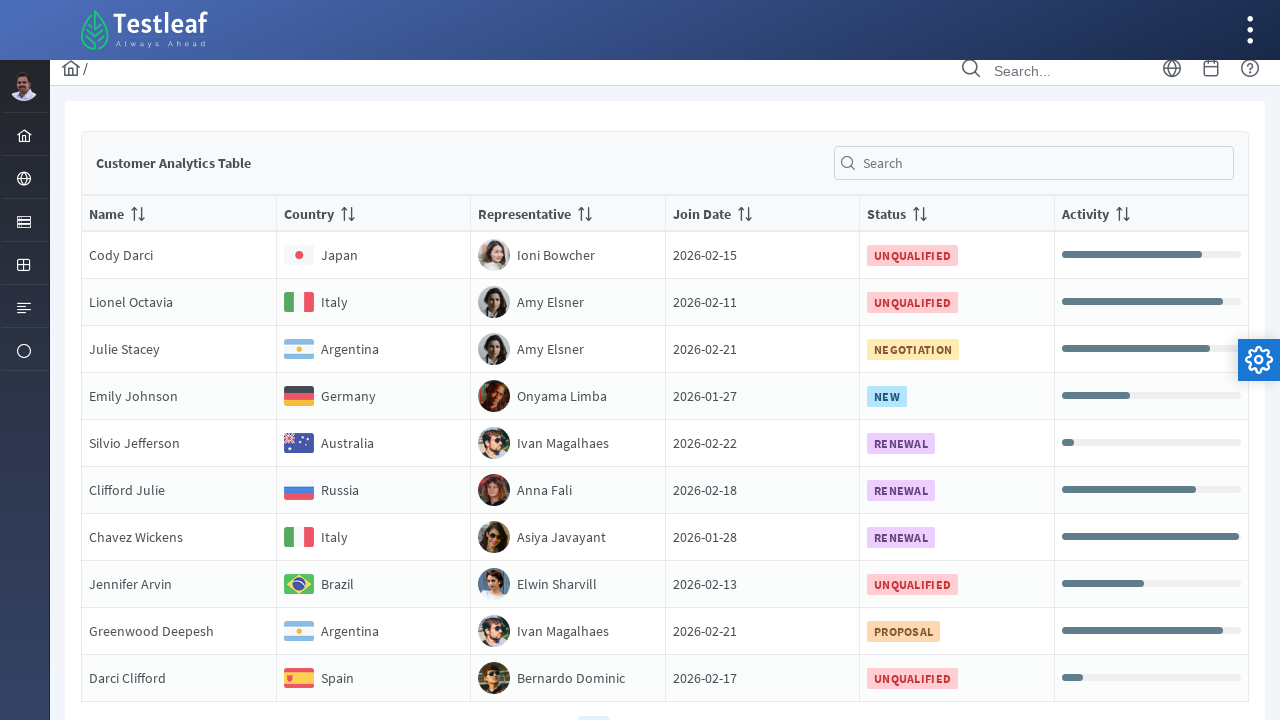

Clicked navigation button to go to page 5 at (736, 704) on xpath=//a[@aria-label='Page 5']
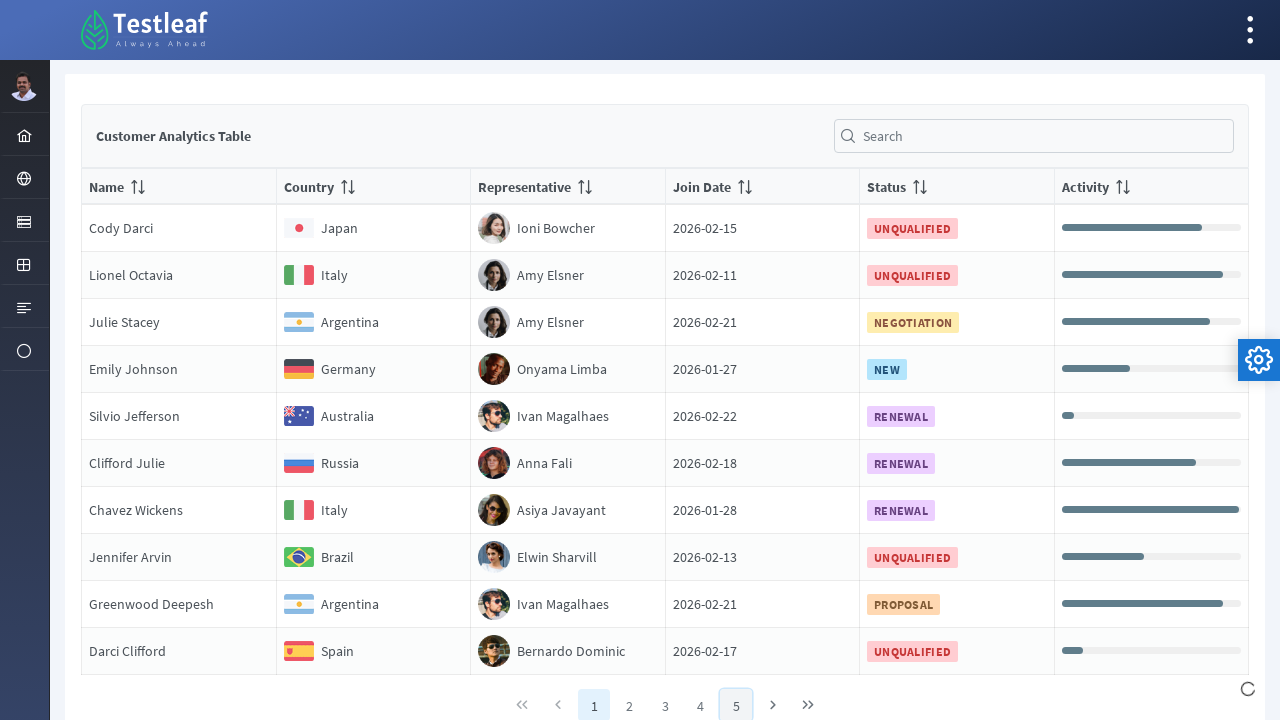

Page 5 data loaded
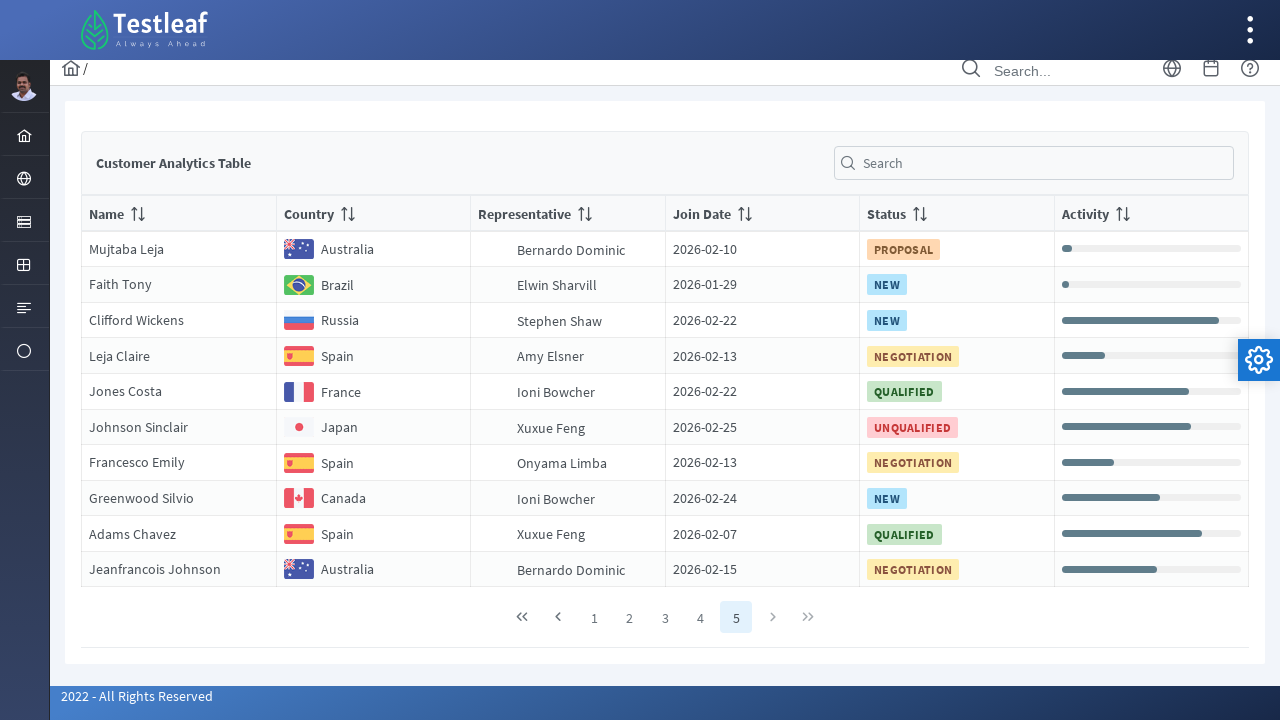

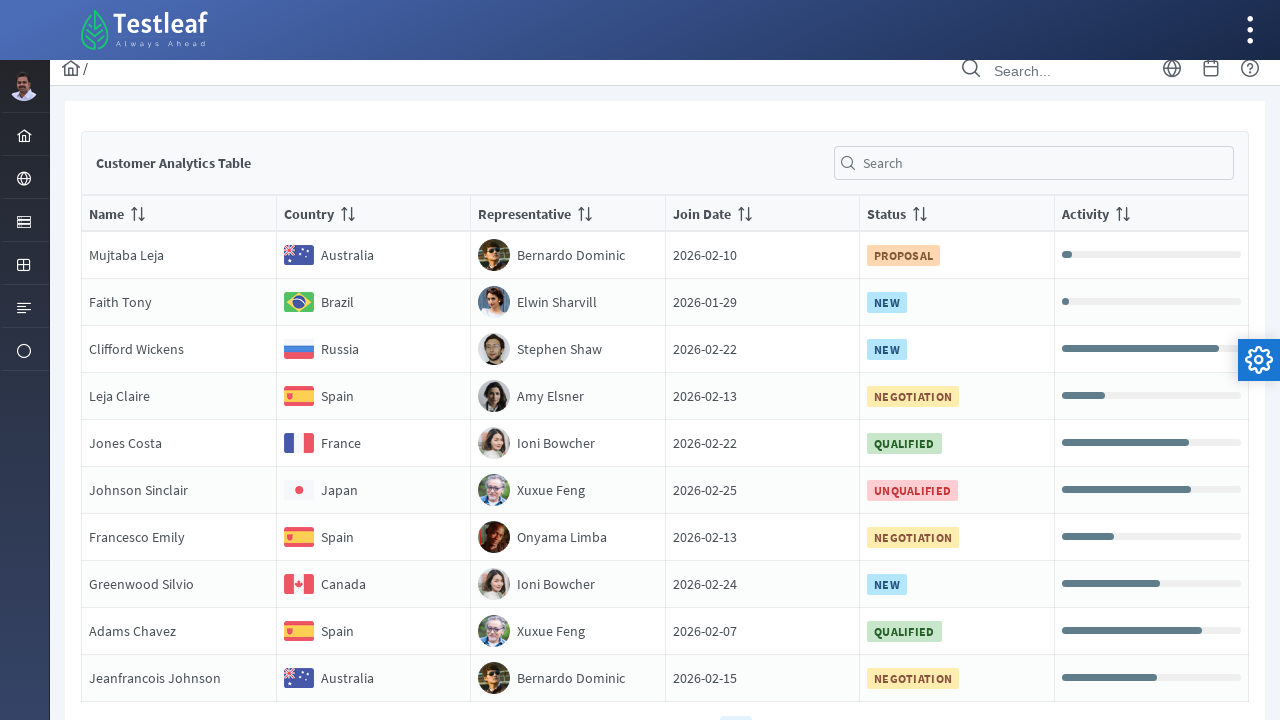